Tests that the todo counter displays the correct number of items as todos are added

Starting URL: https://demo.playwright.dev/todomvc

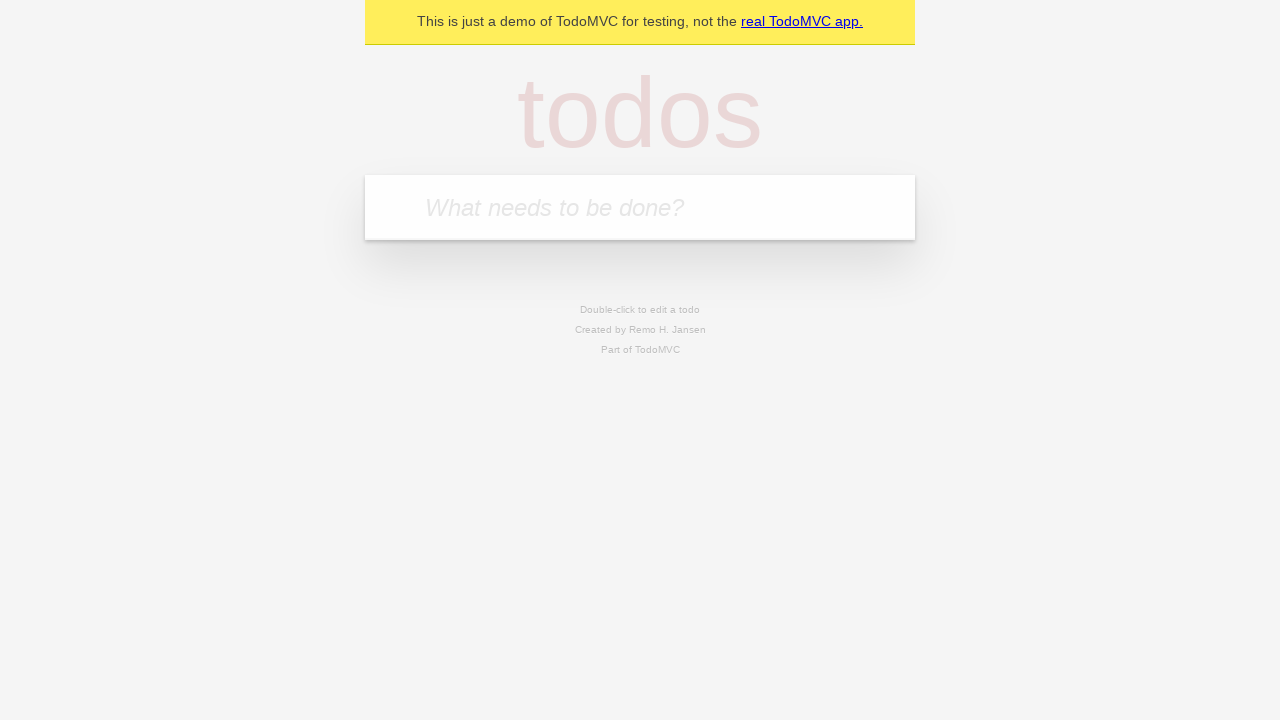

Located the todo input field with placeholder 'What needs to be done?'
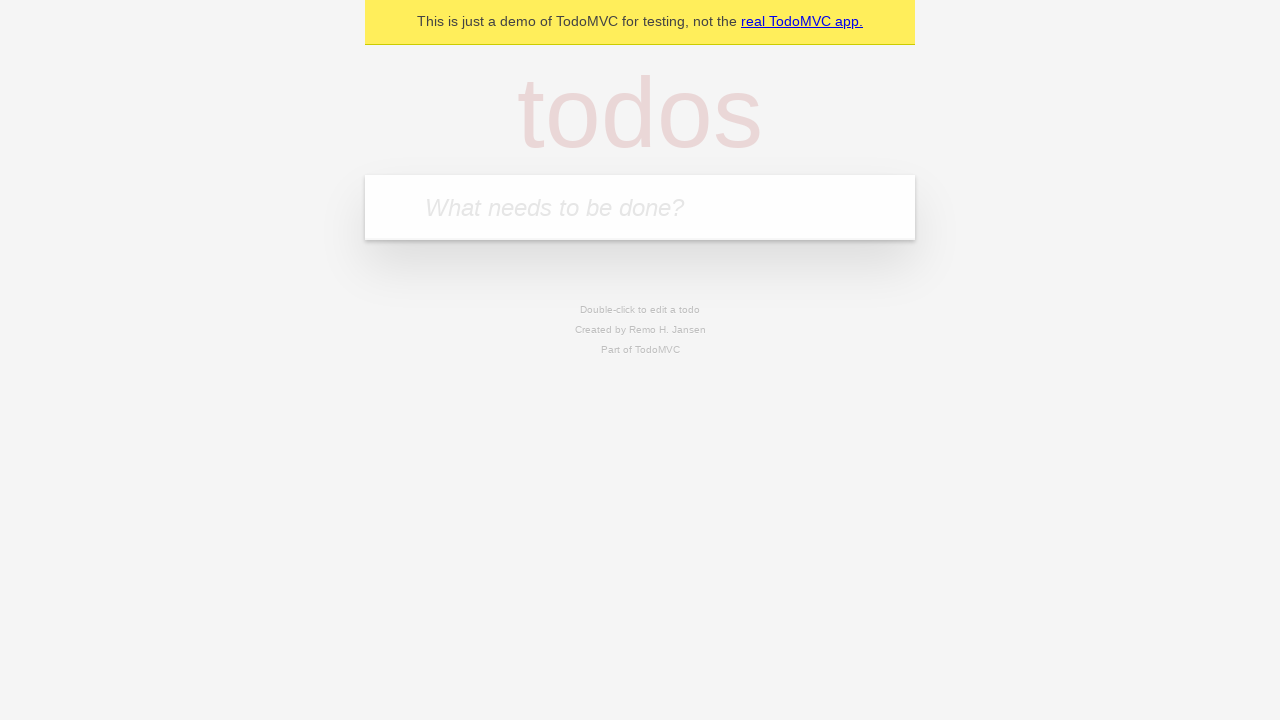

Filled todo input with 'watch monty python' on internal:attr=[placeholder="What needs to be done?"i]
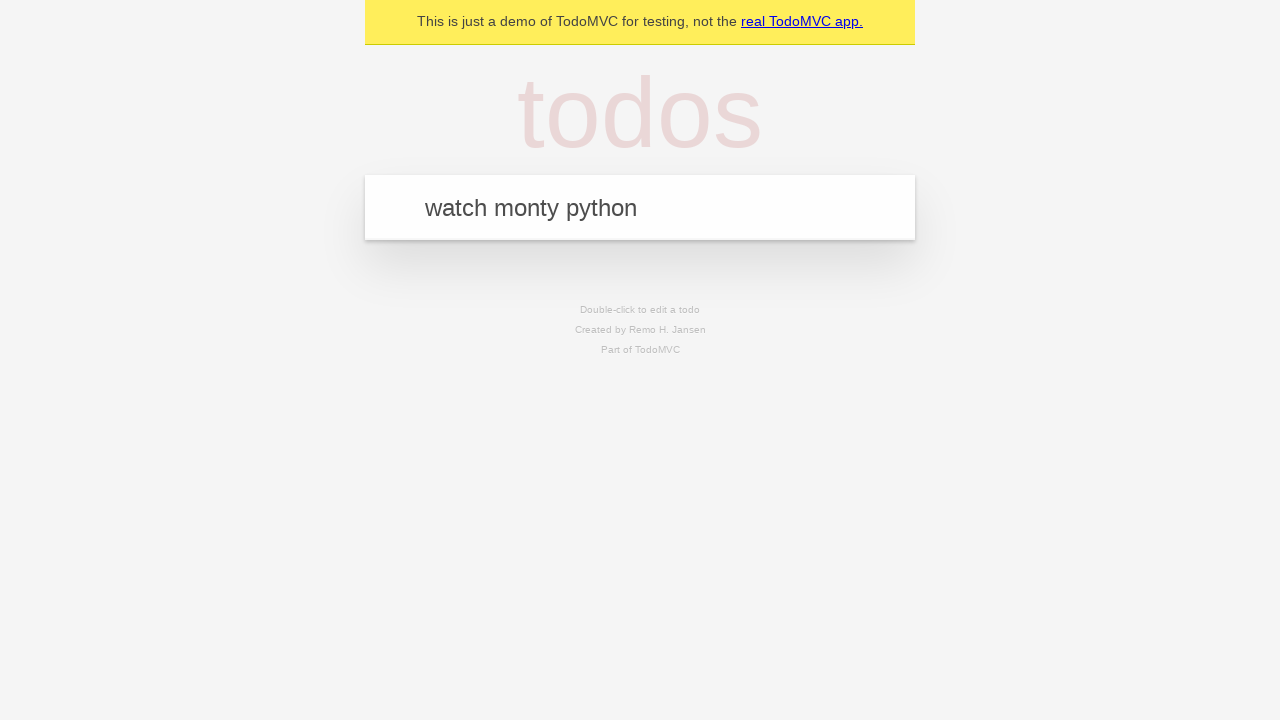

Pressed Enter to add first todo on internal:attr=[placeholder="What needs to be done?"i]
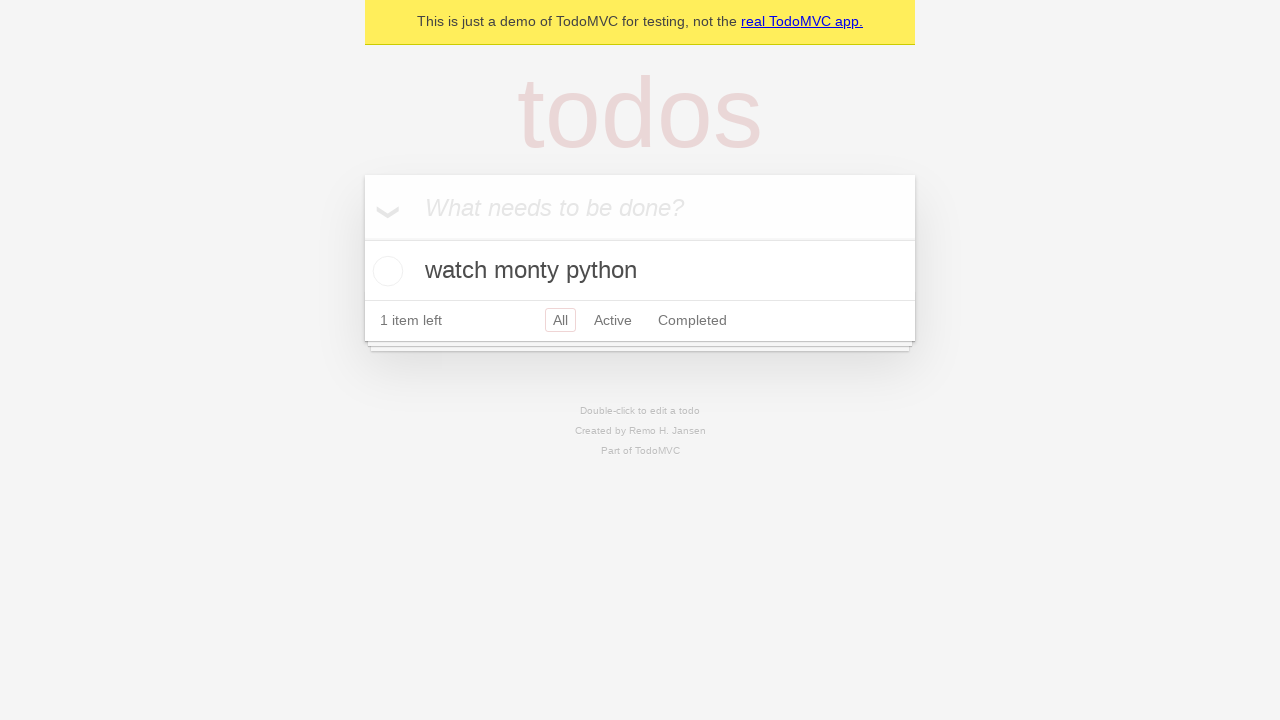

Todo counter element appeared after adding first item
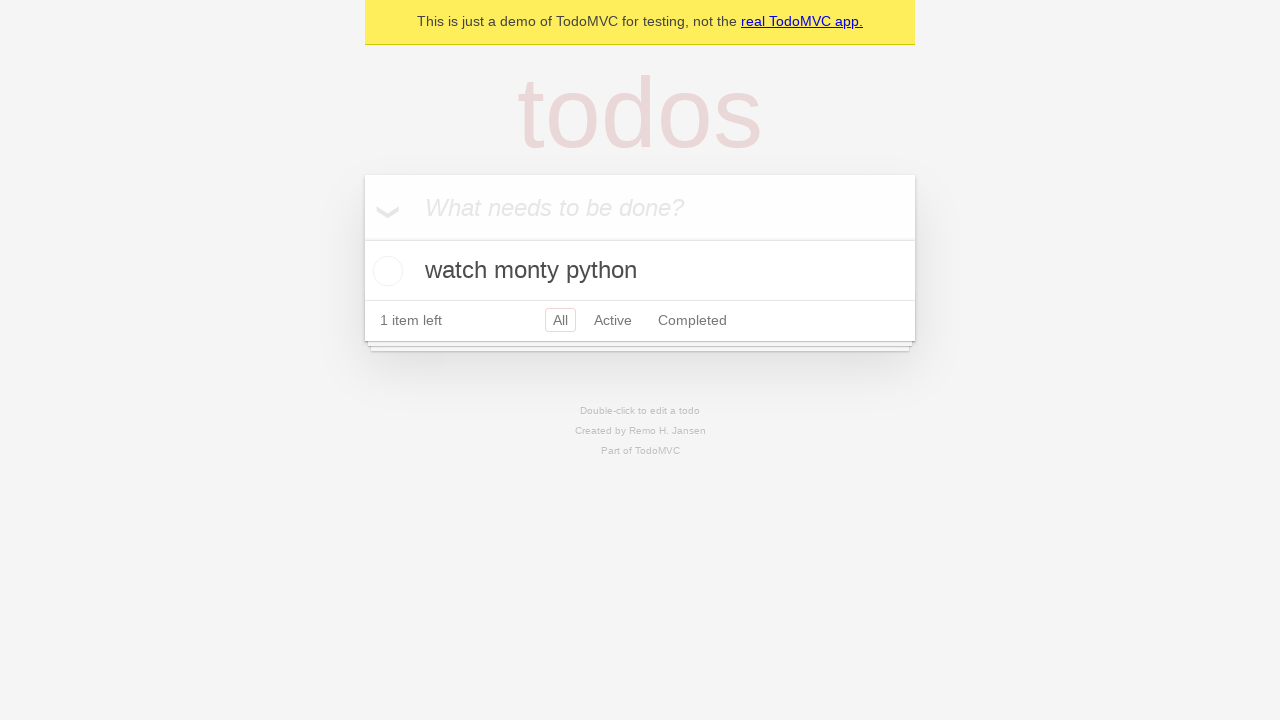

Filled todo input with 'feed the cat' on internal:attr=[placeholder="What needs to be done?"i]
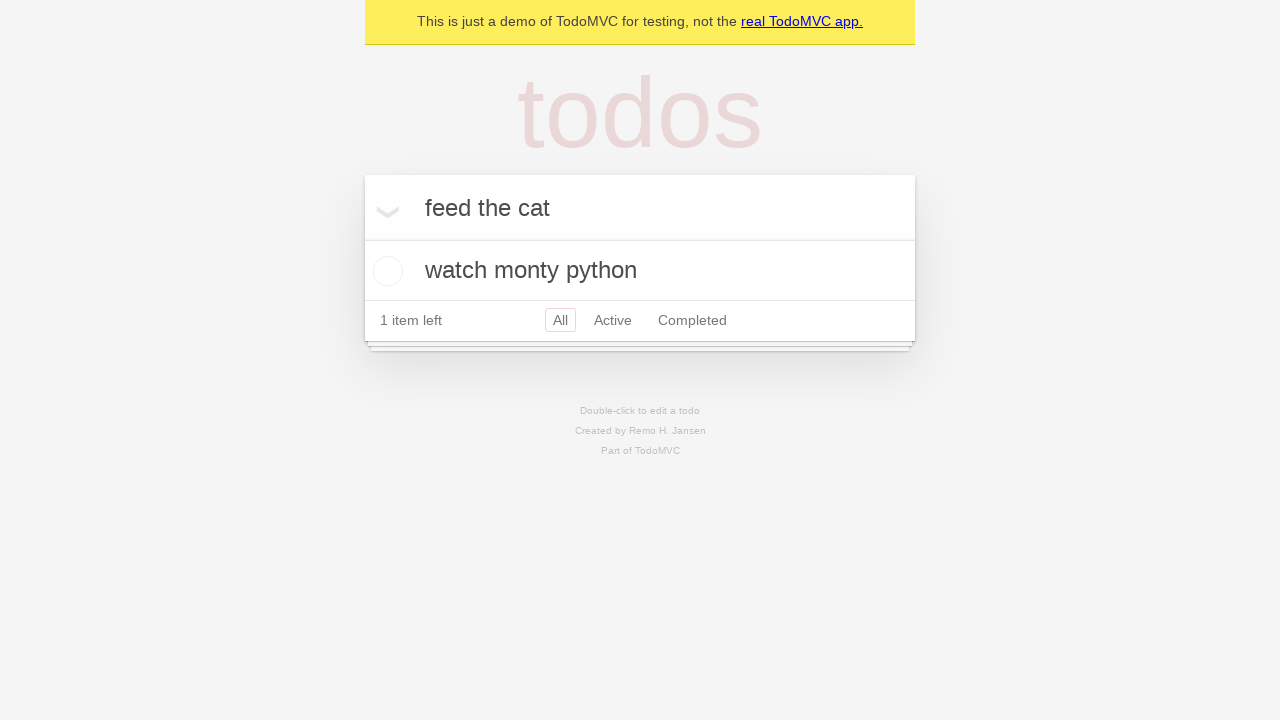

Pressed Enter to add second todo on internal:attr=[placeholder="What needs to be done?"i]
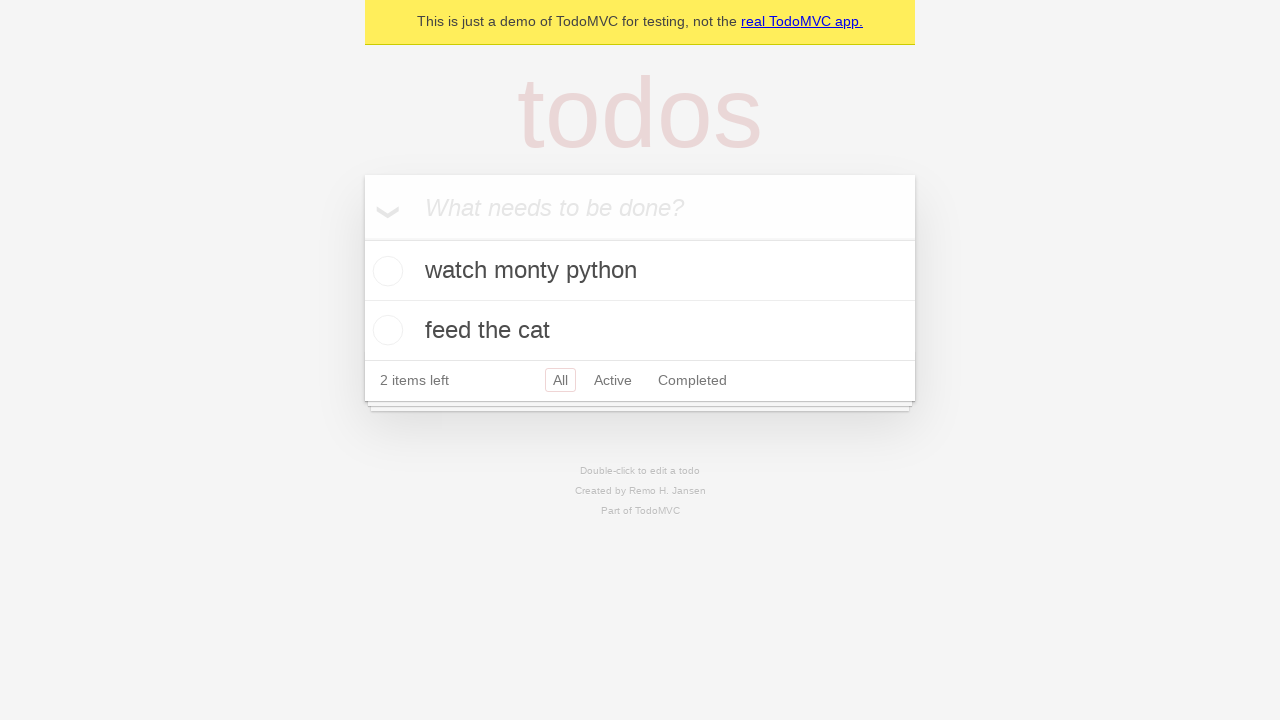

Verified that localStorage contains exactly 2 todo items
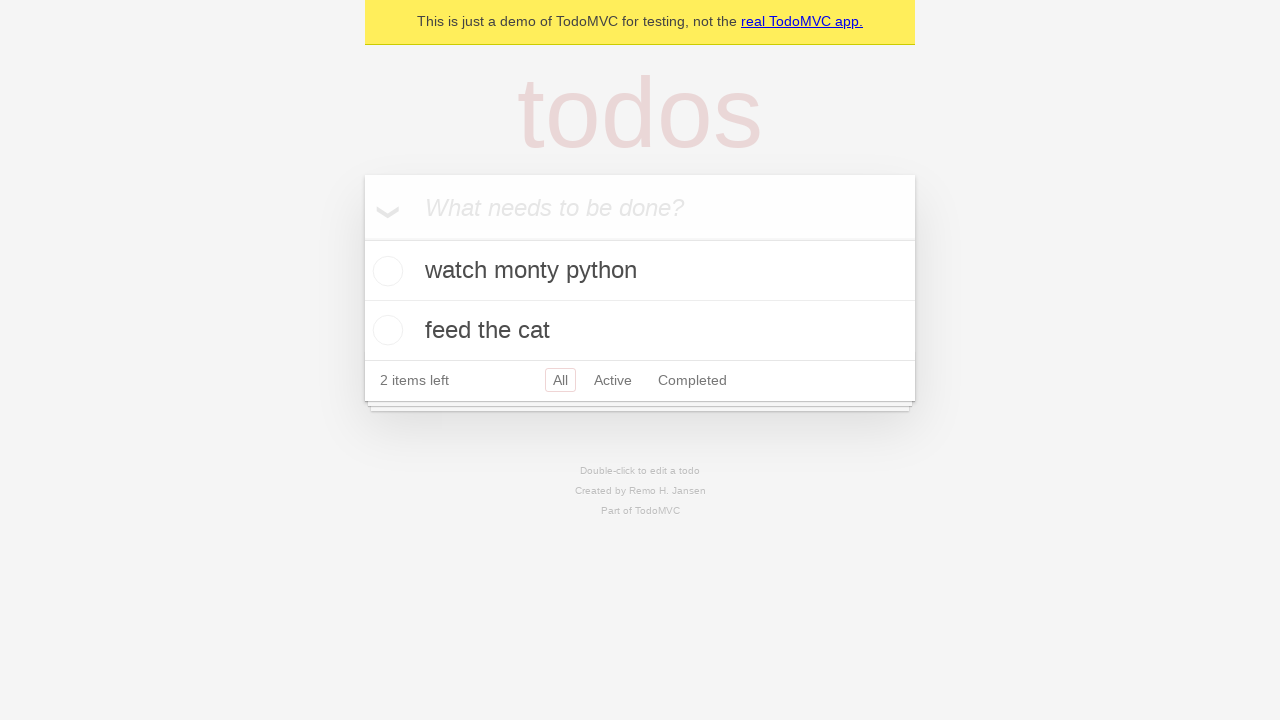

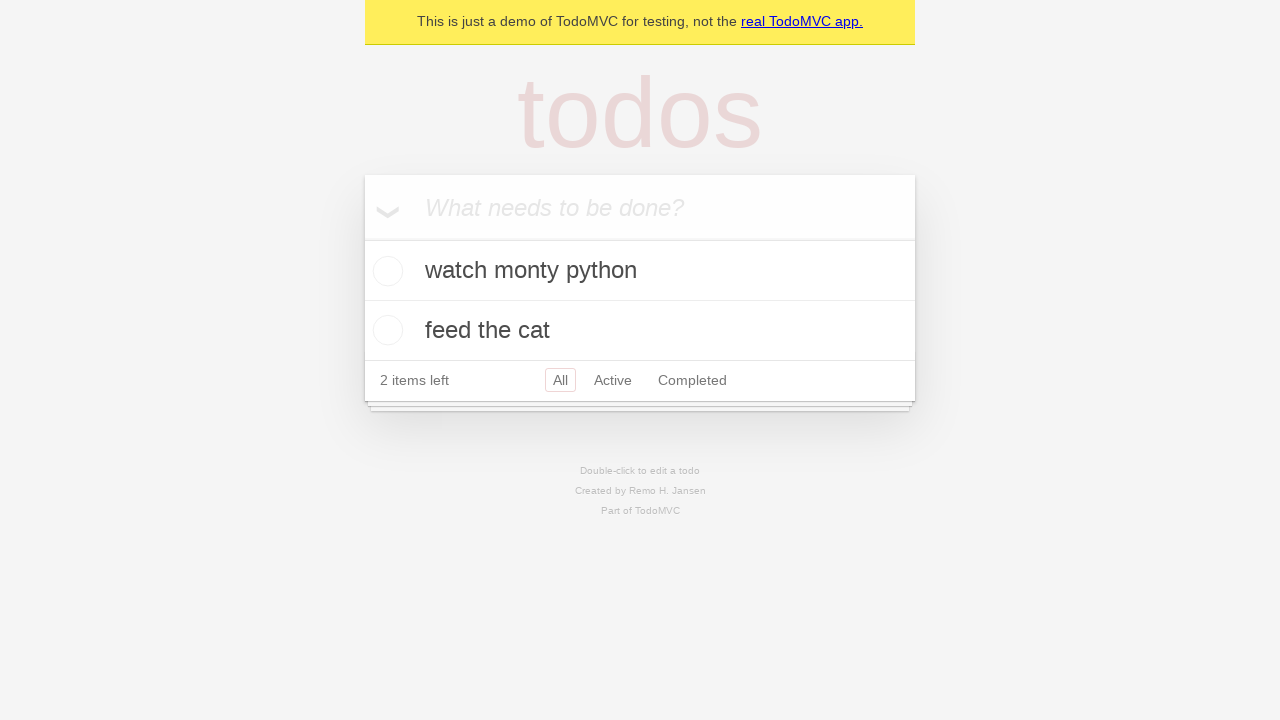